Tests clicking the login navigation link from the posts page

Starting URL: http://training.skillo-bg.com:4300/posts/all

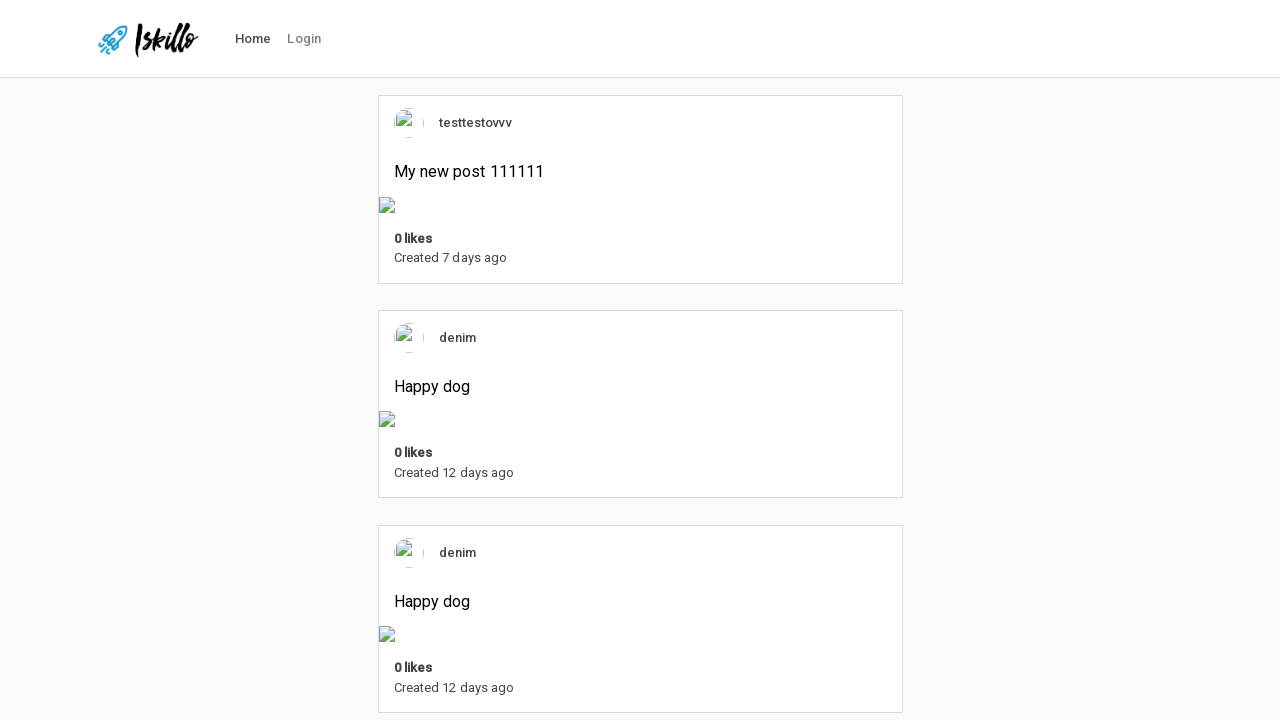

Navigated to posts page
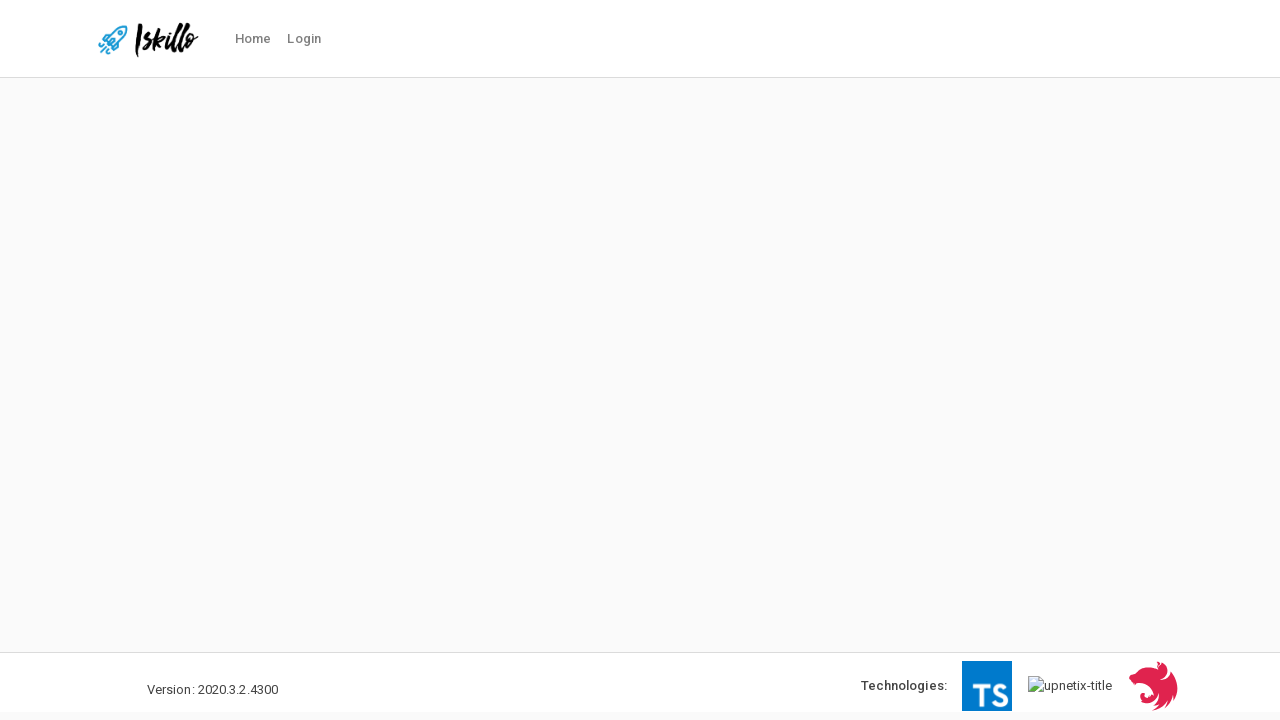

Clicked login navigation link at (304, 39) on #nav-link-login
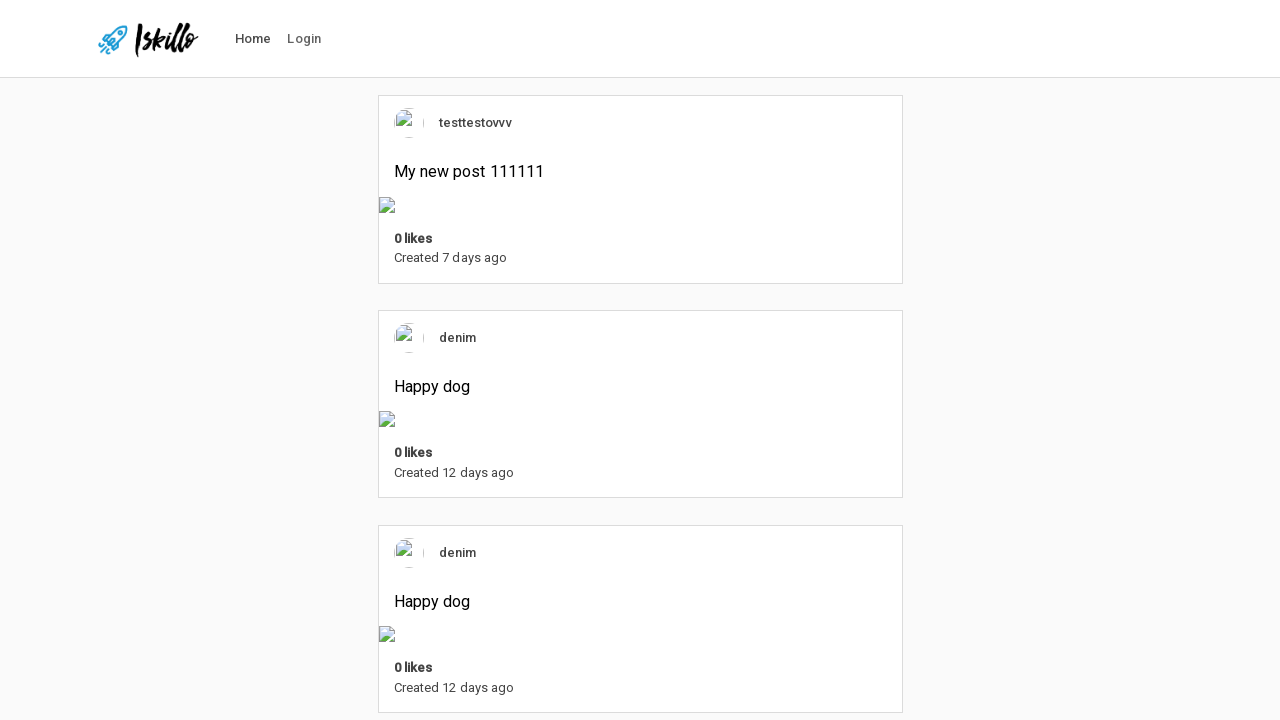

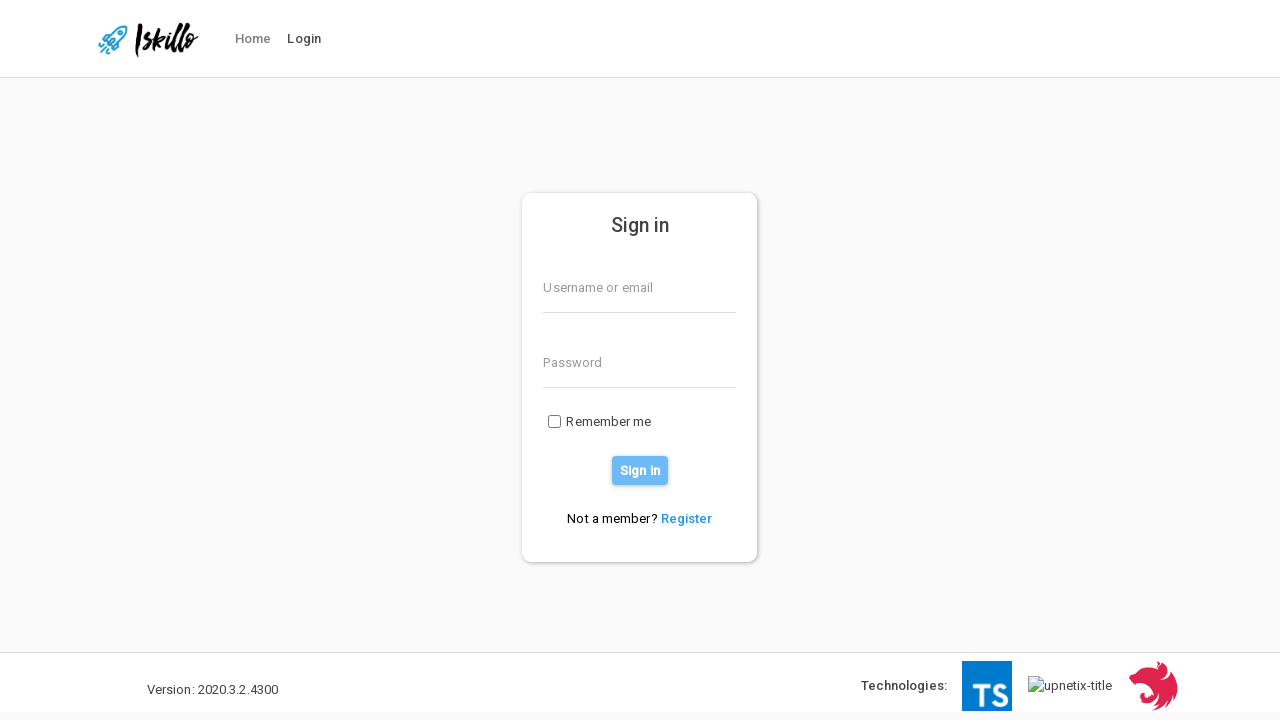